Navigates to the HERE developer portal and waits for the page to load completely

Starting URL: https://developer.here.com

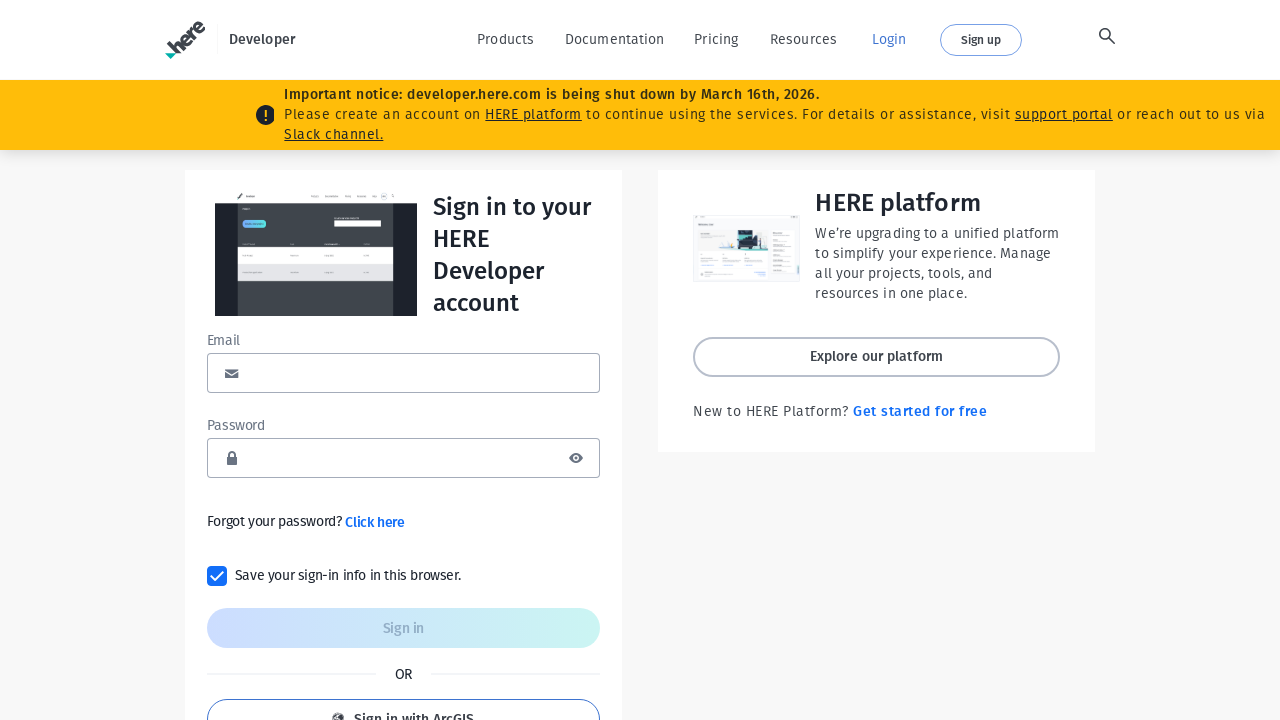

Navigated to HERE developer portal at https://developer.here.com
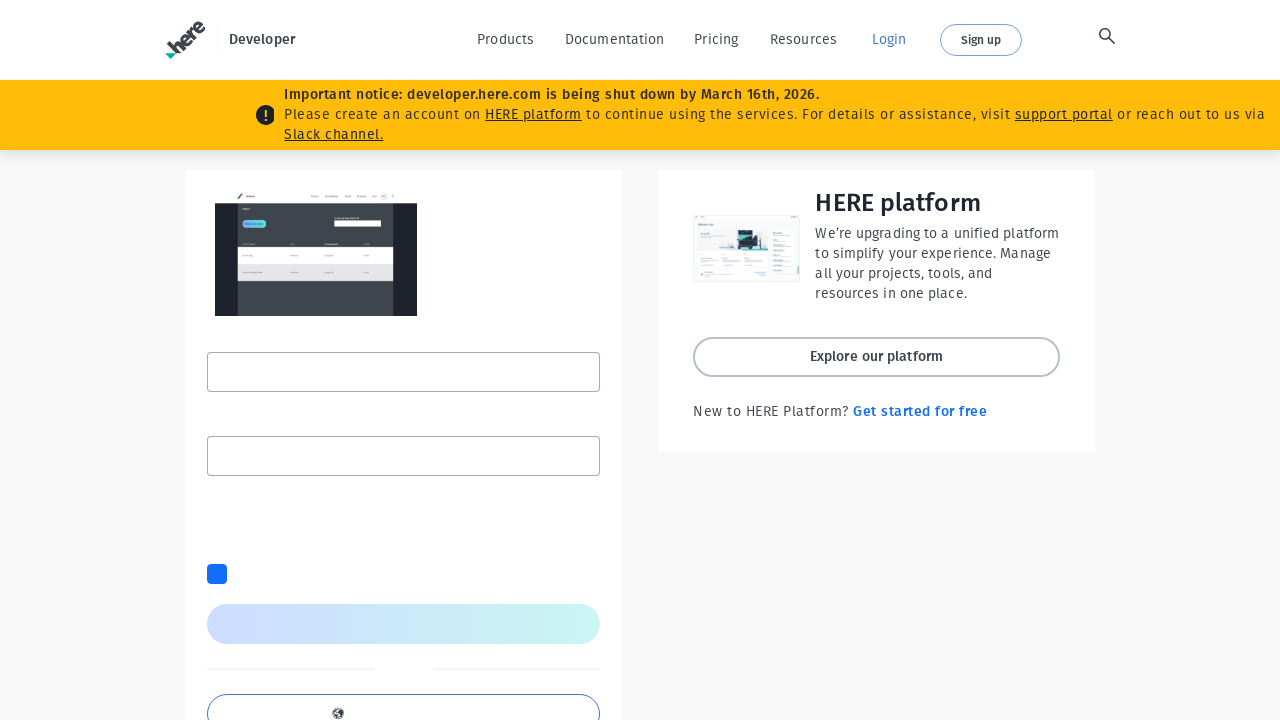

Page reached networkidle state indicating all resources loaded
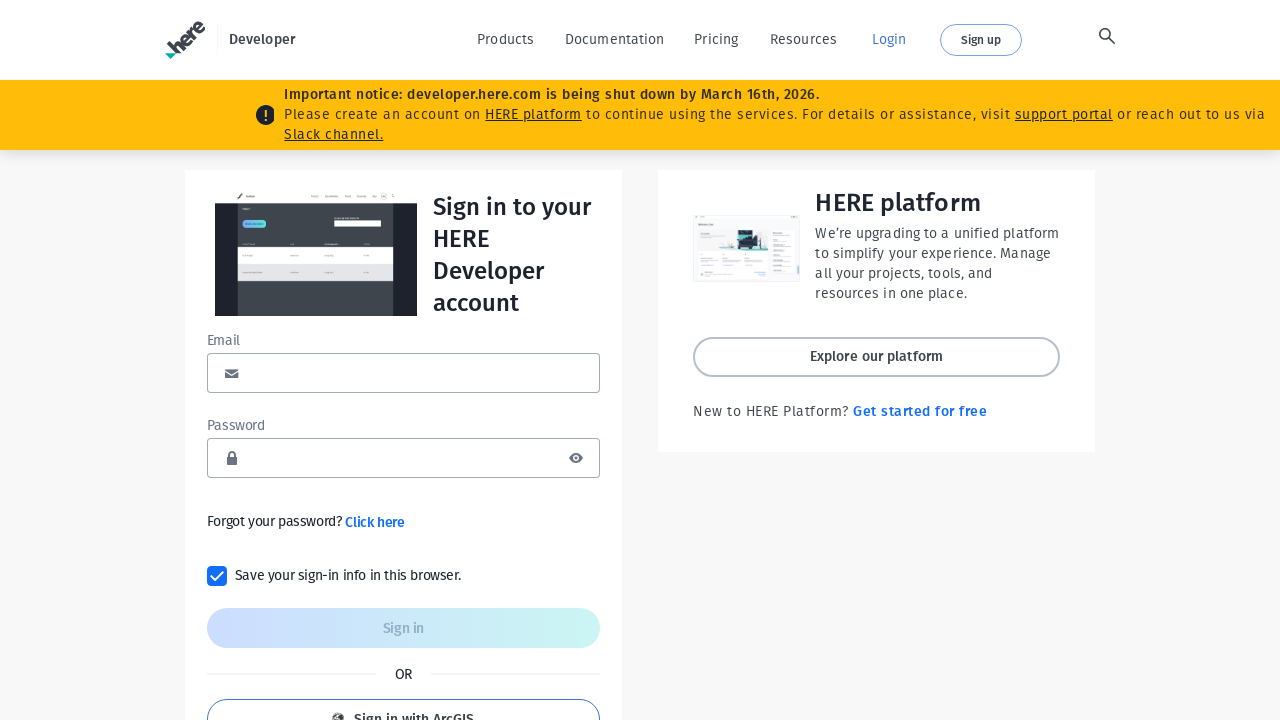

Verified body element is present on page
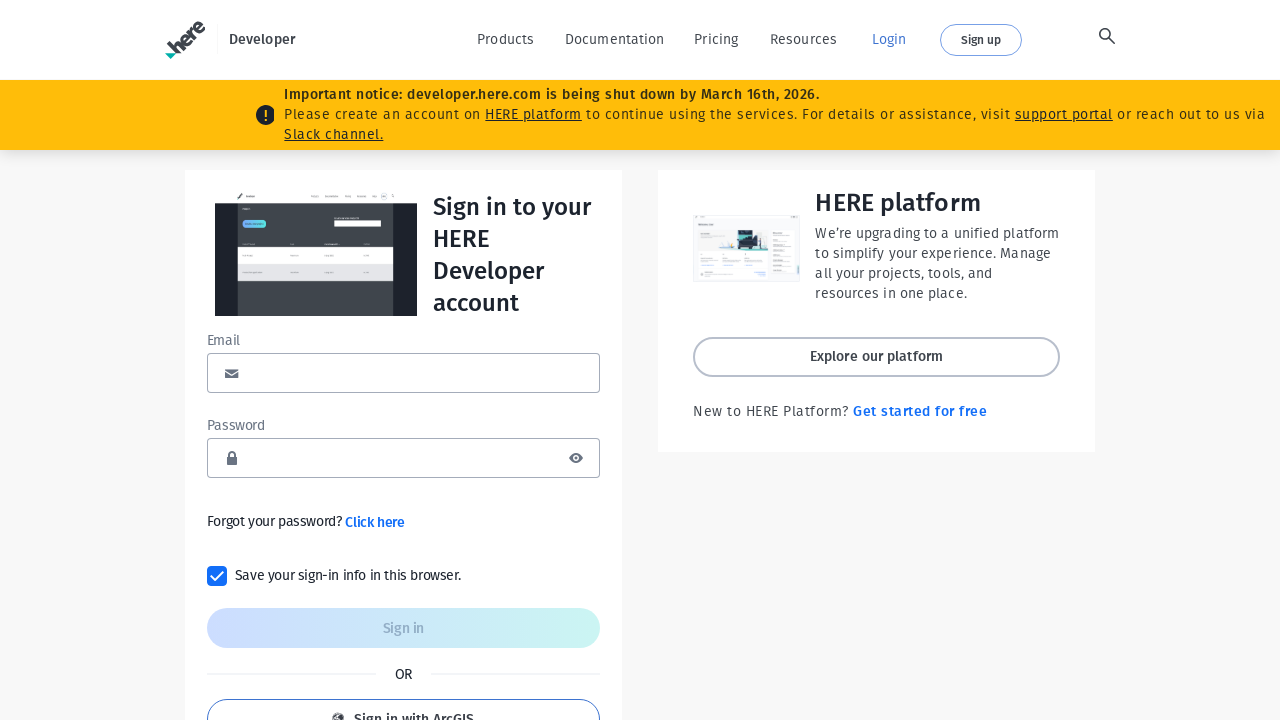

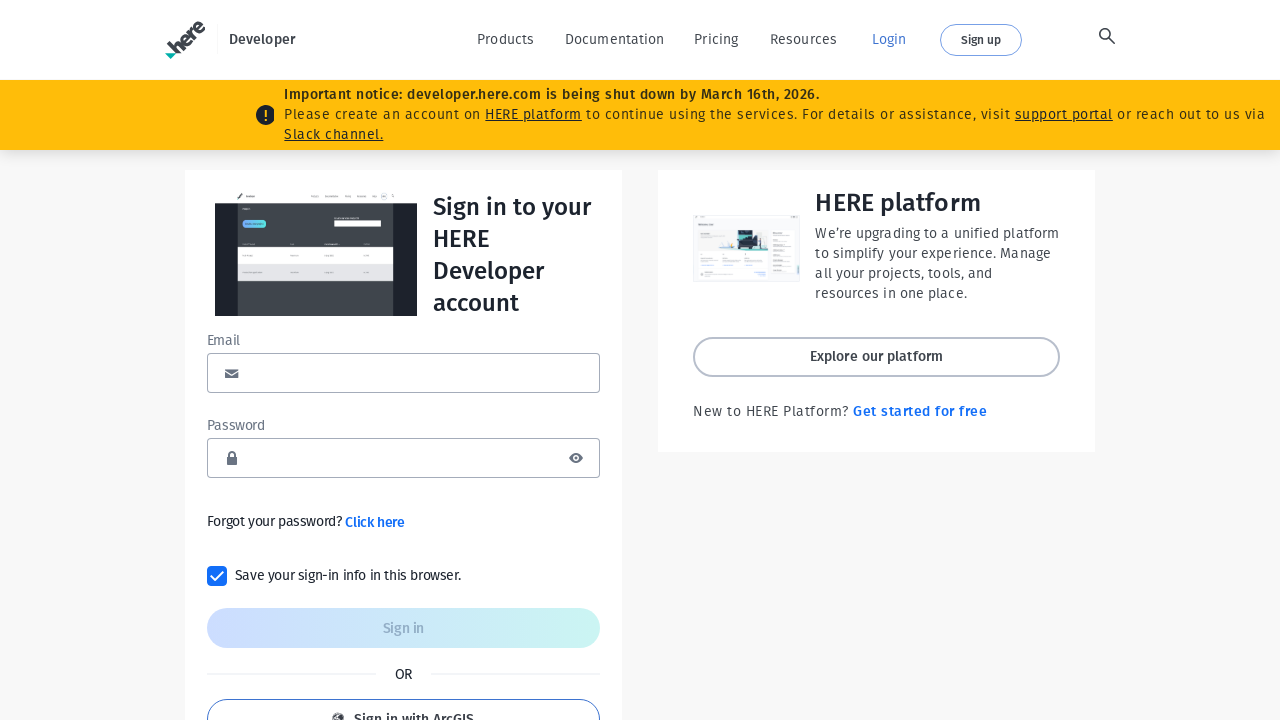